Tests a checkbox form by filling name and comment fields, selecting multiple checkboxes for accommodation and meals, and submitting

Starting URL: https://rori4.github.io/selenium-practice/#/pages/practice/checkbox-form

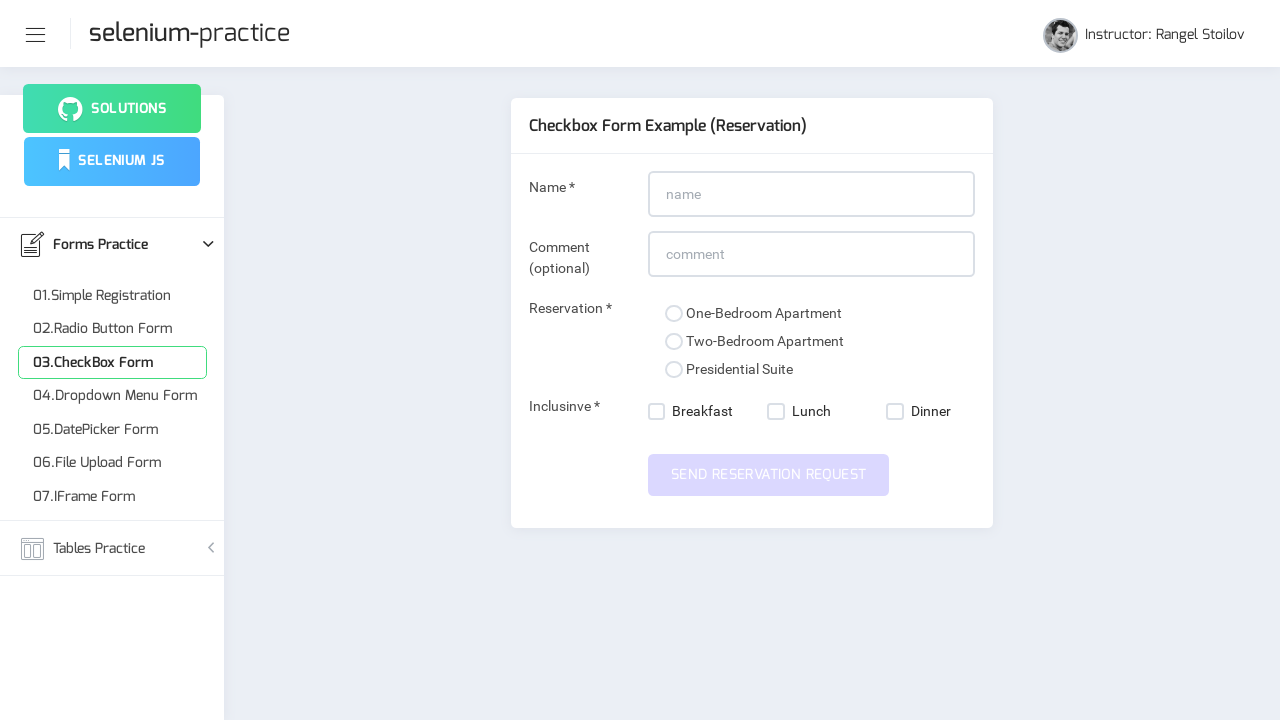

Filled name field with 'Jane Smith' on #name
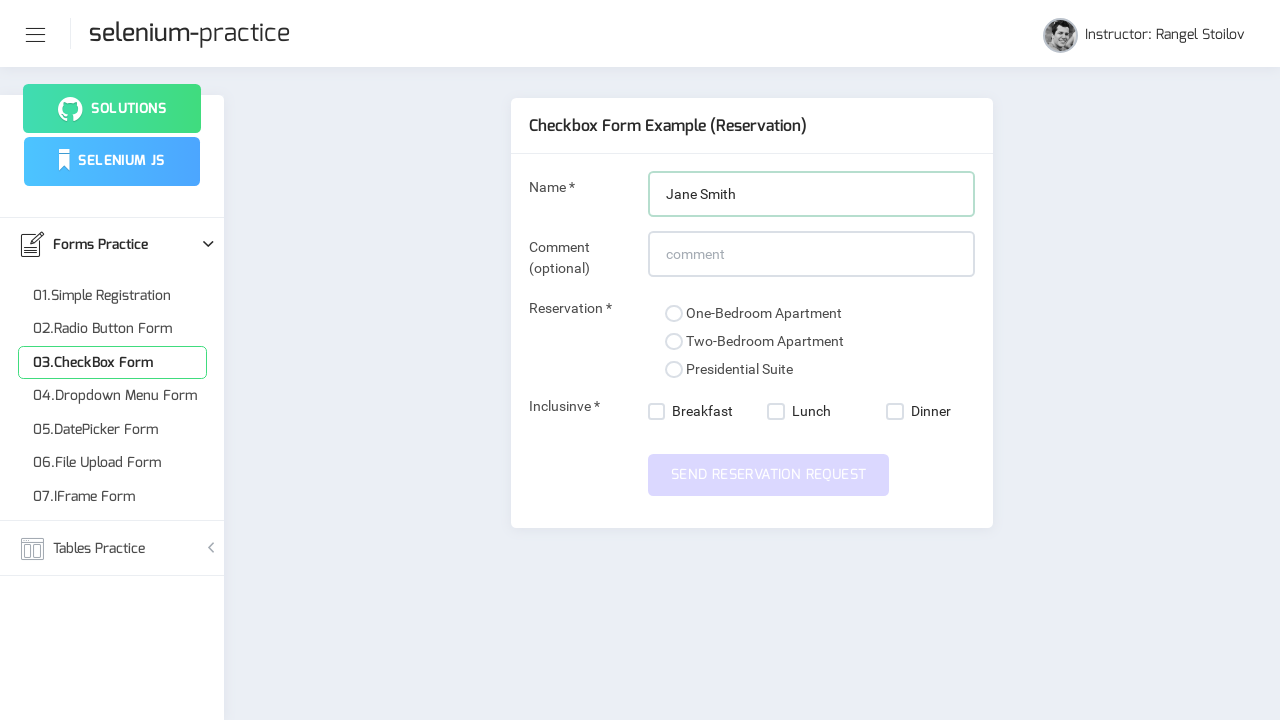

Filled comment field with 'Learning Selenium is an interesting journey!' on #comment
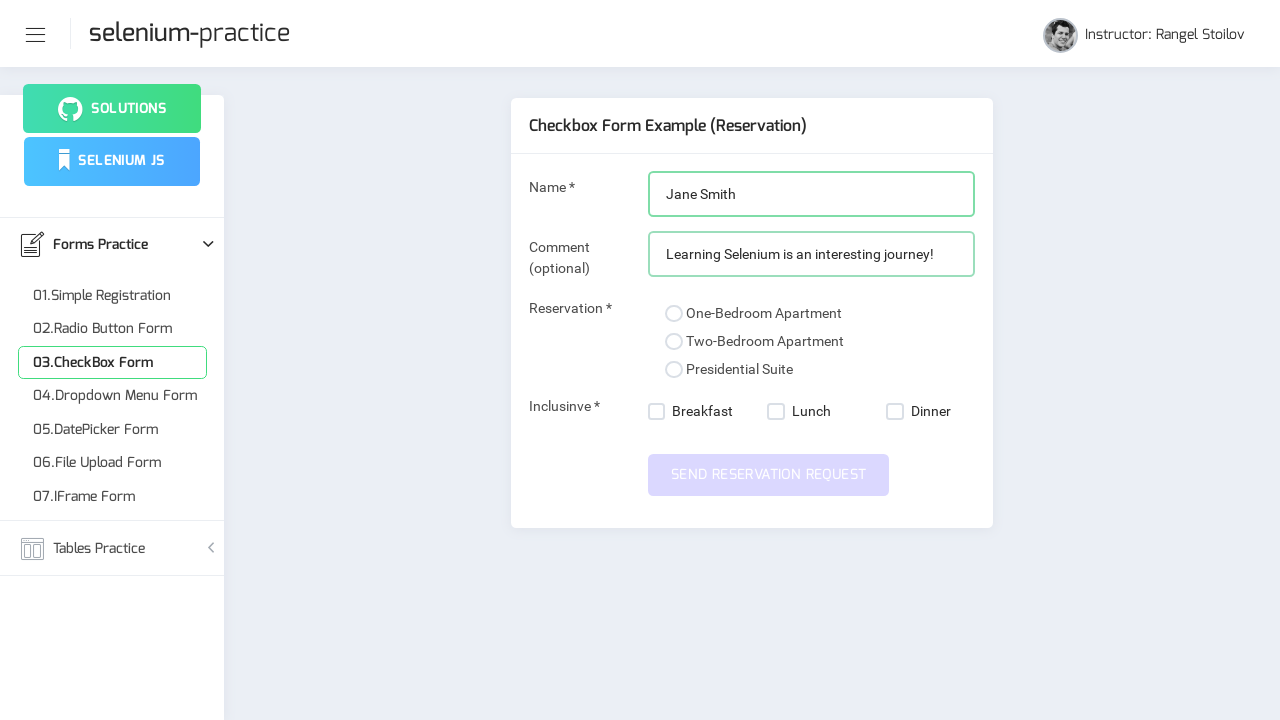

Selected two-bed-apartment checkbox at (674, 342) on input[value='two-bed-appartment'] + span
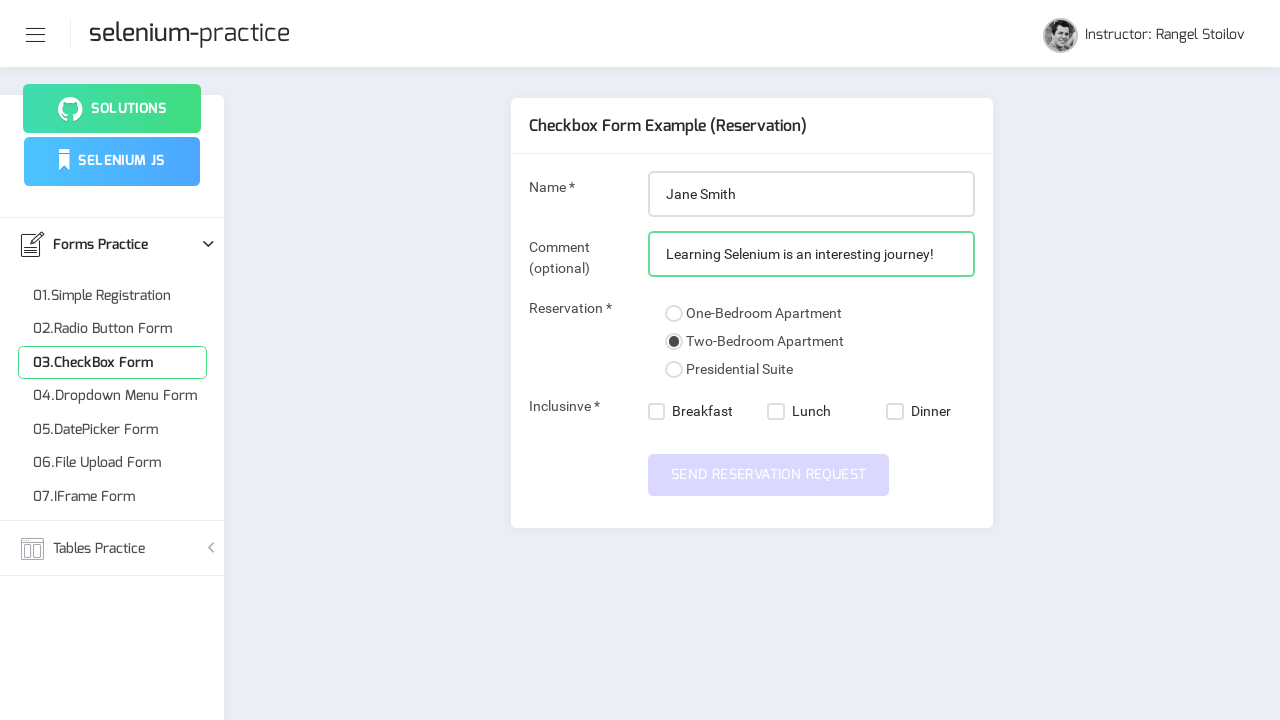

Selected breakfast checkbox at (657, 412) on nb-checkbox[value='breakfast'] label span
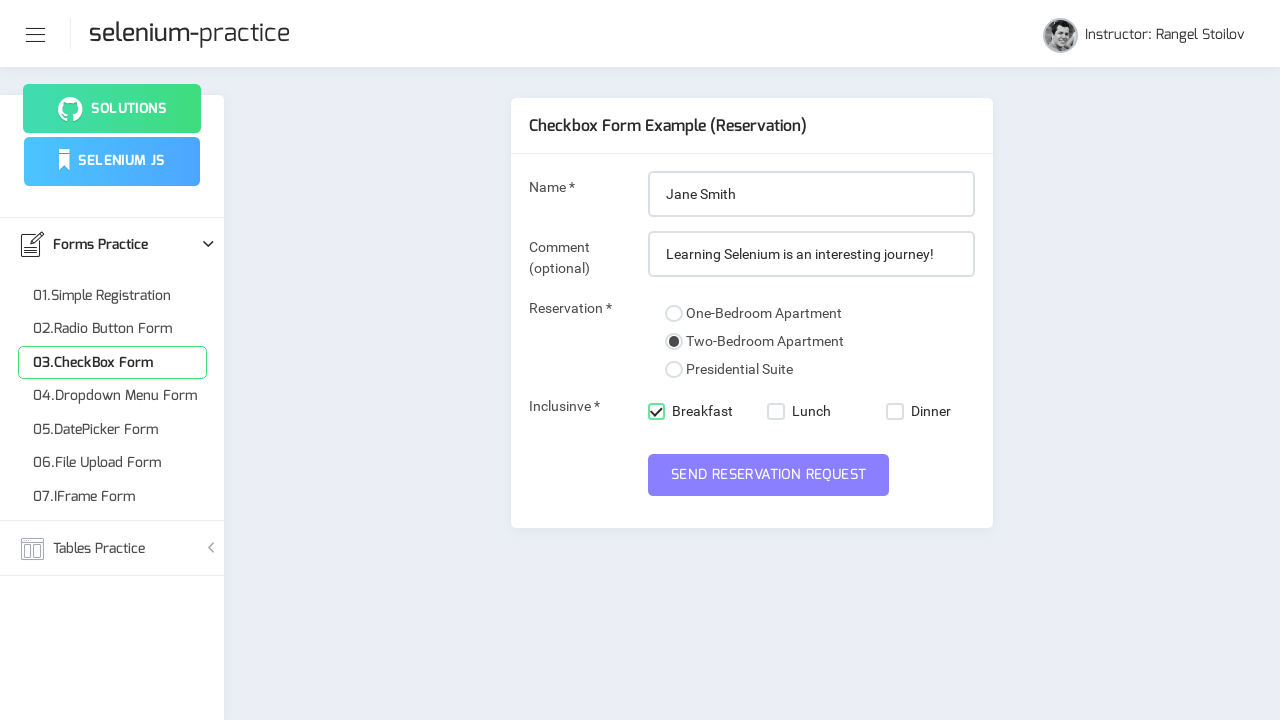

Selected lunch checkbox at (776, 412) on nb-checkbox[value='lunch'] label span
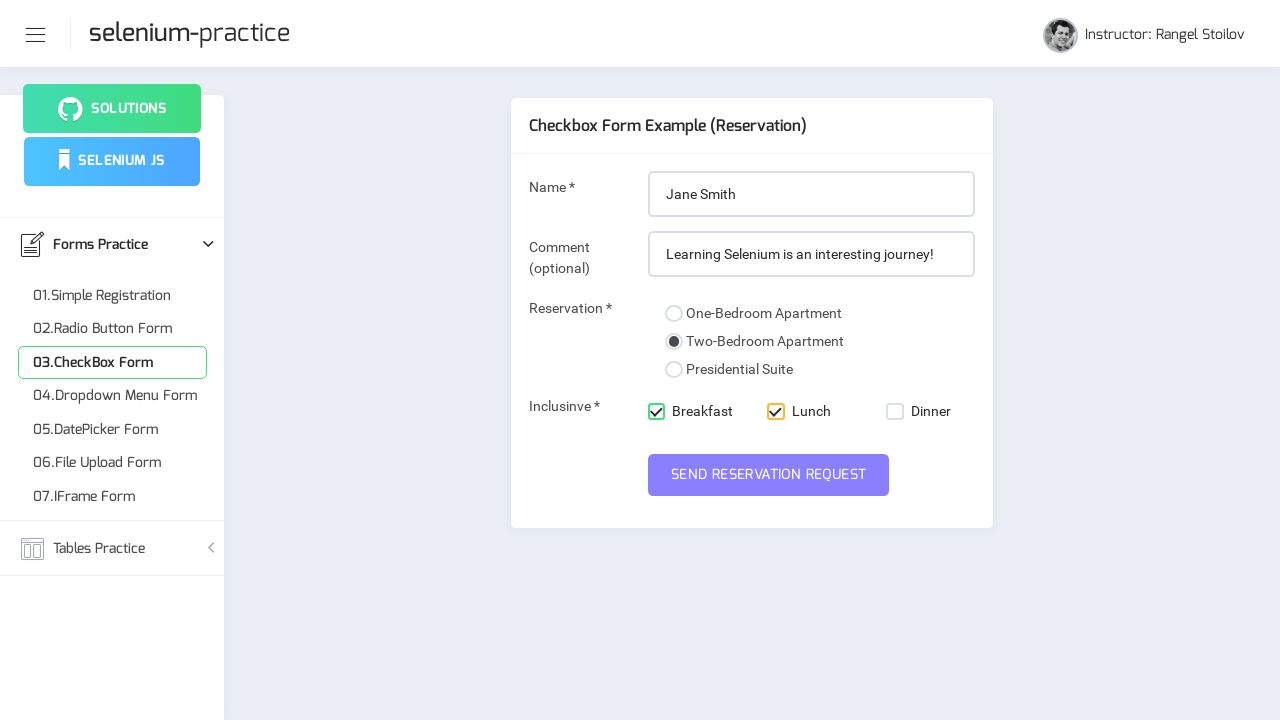

Clicked submit button to submit checkbox form at (769, 475) on #submit
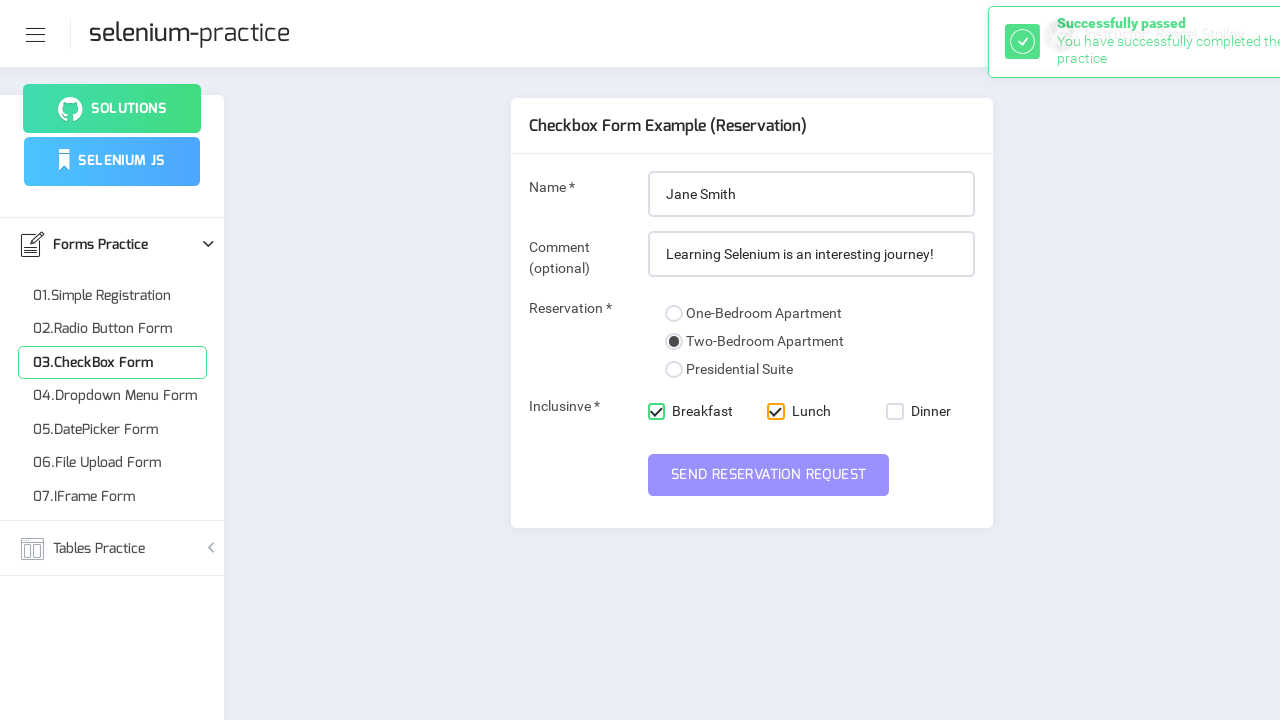

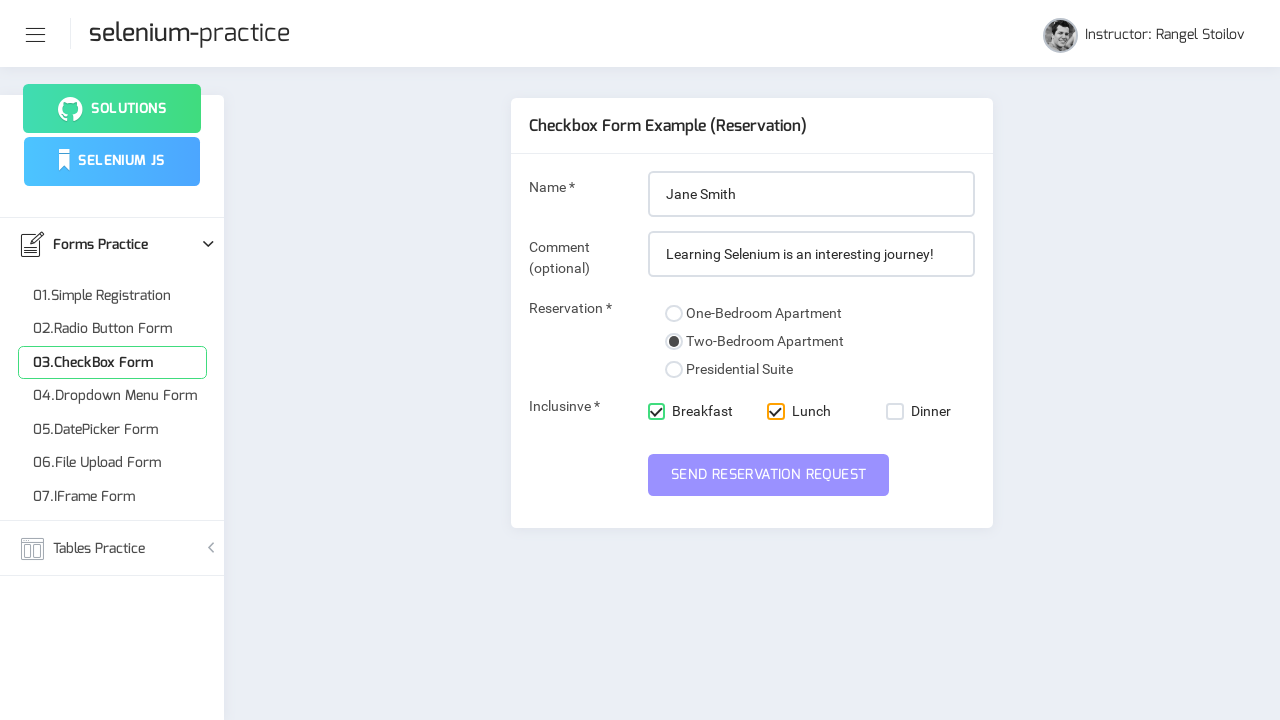